Tests the directory page by clicking on grid and list view buttons and verifying that member information is displayed in both views

Starting URL: https://josueliasl.github.io/cse270-teton/directory.html

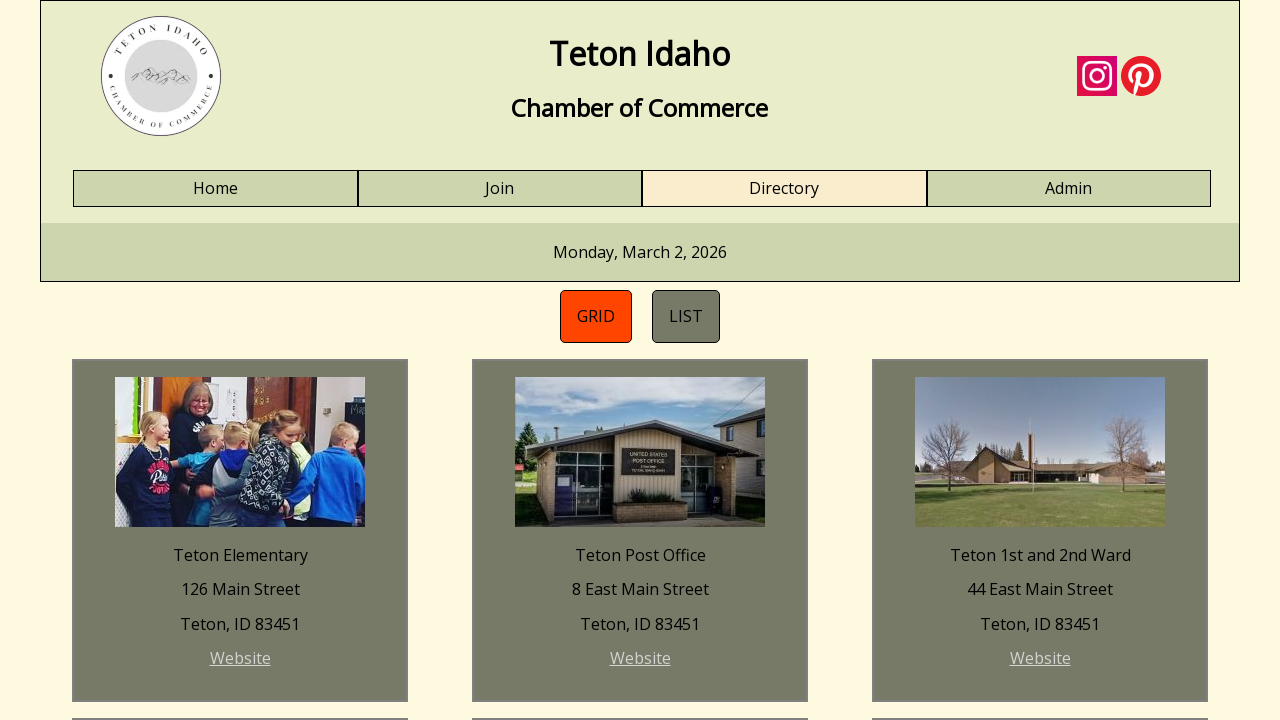

Navigated to directory page
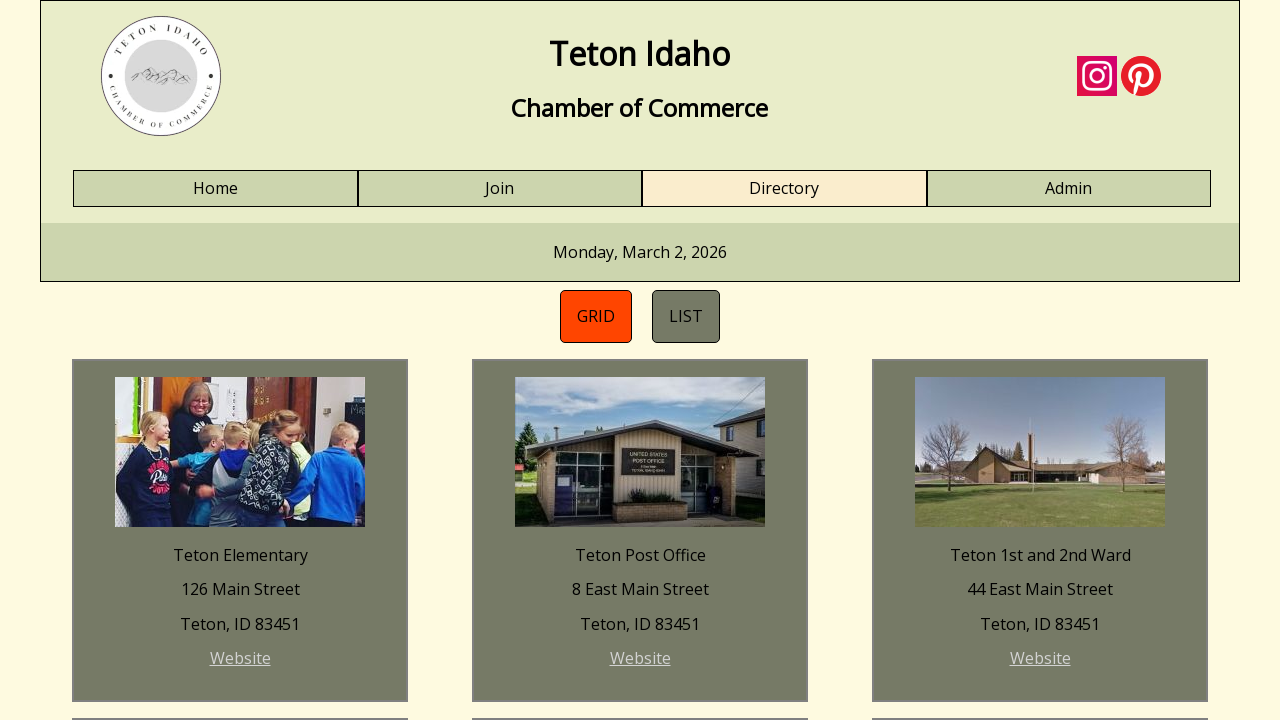

Clicked on grid view button at (596, 316) on #directory-grid
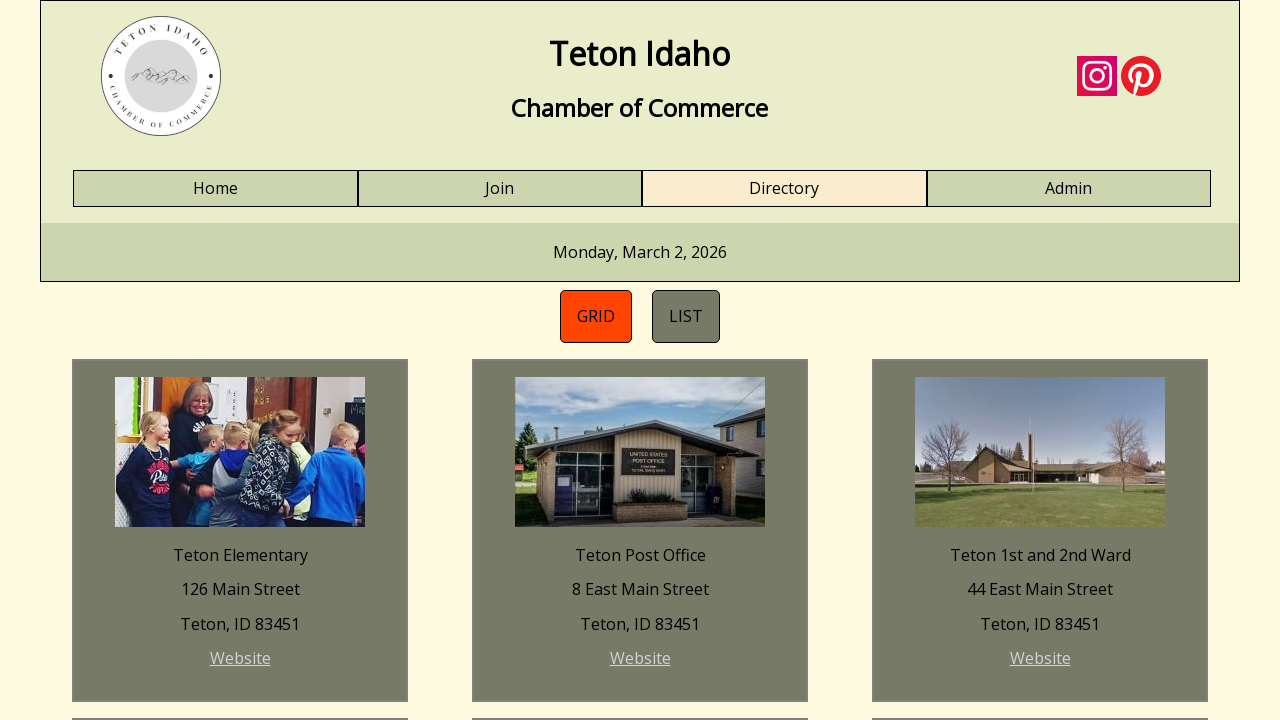

Verified gold member info is visible in grid view
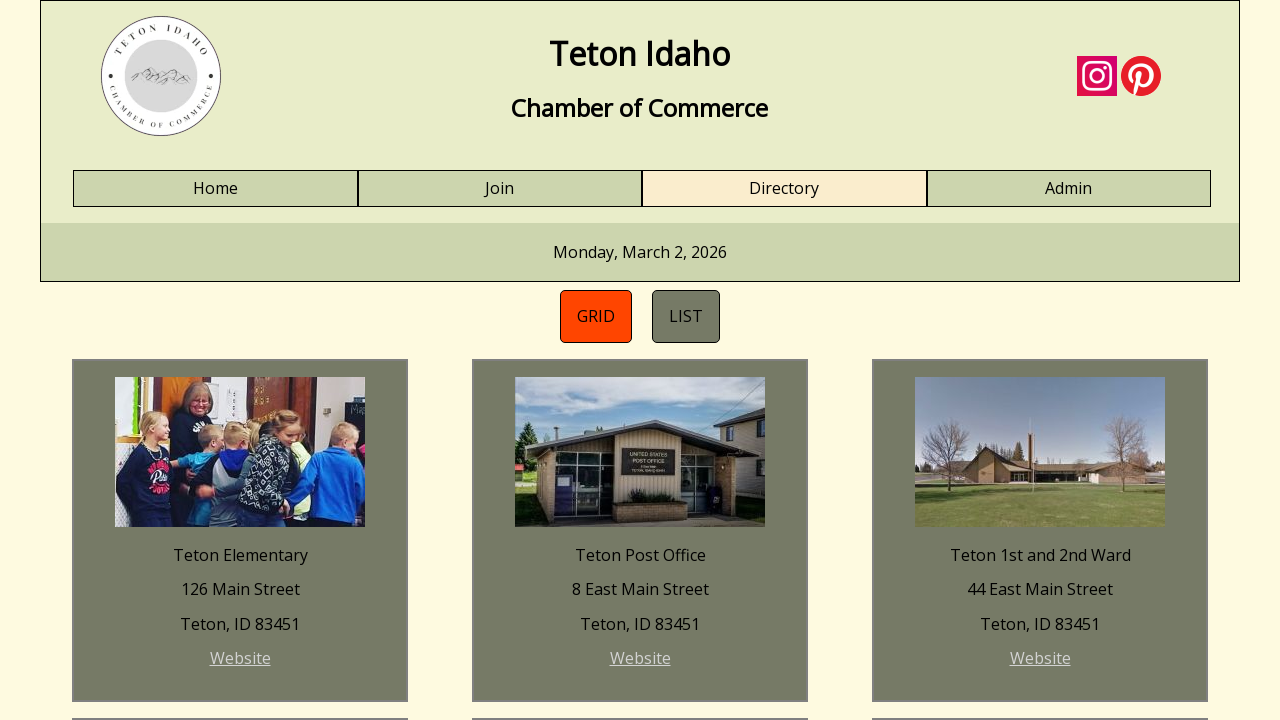

Clicked on list view button at (686, 316) on #directory-list
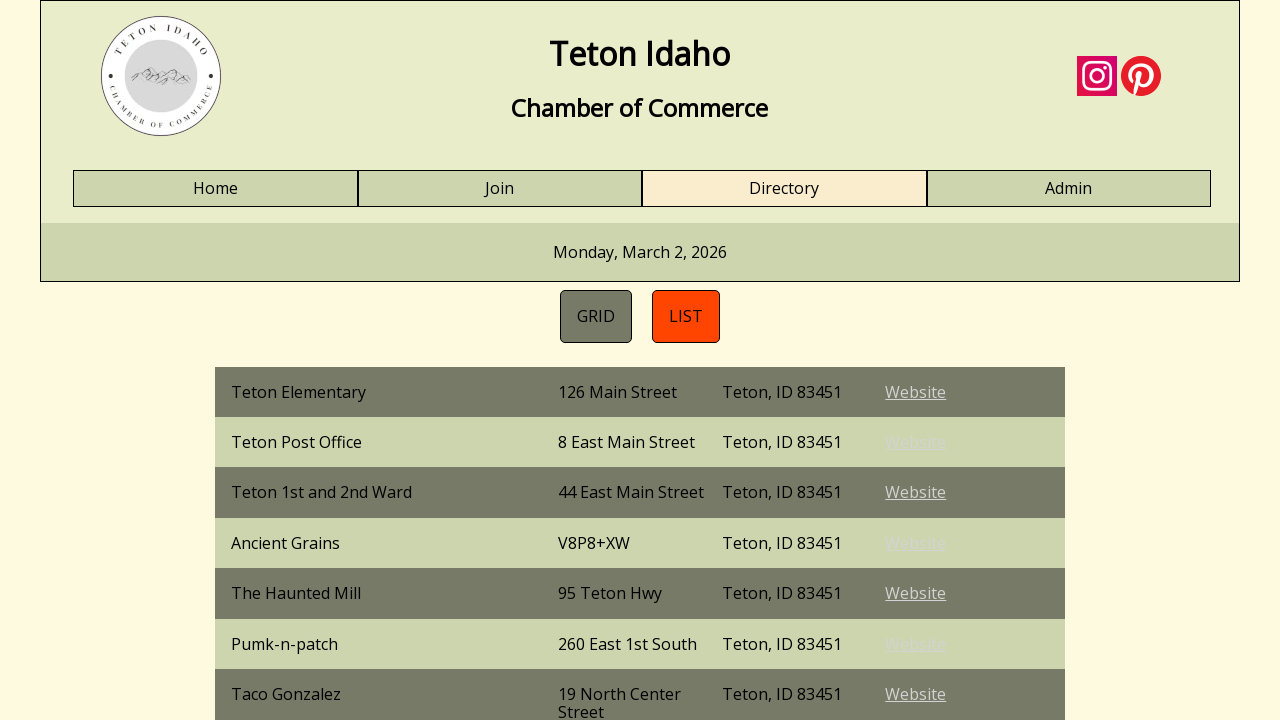

Verified gold member info is visible in list view
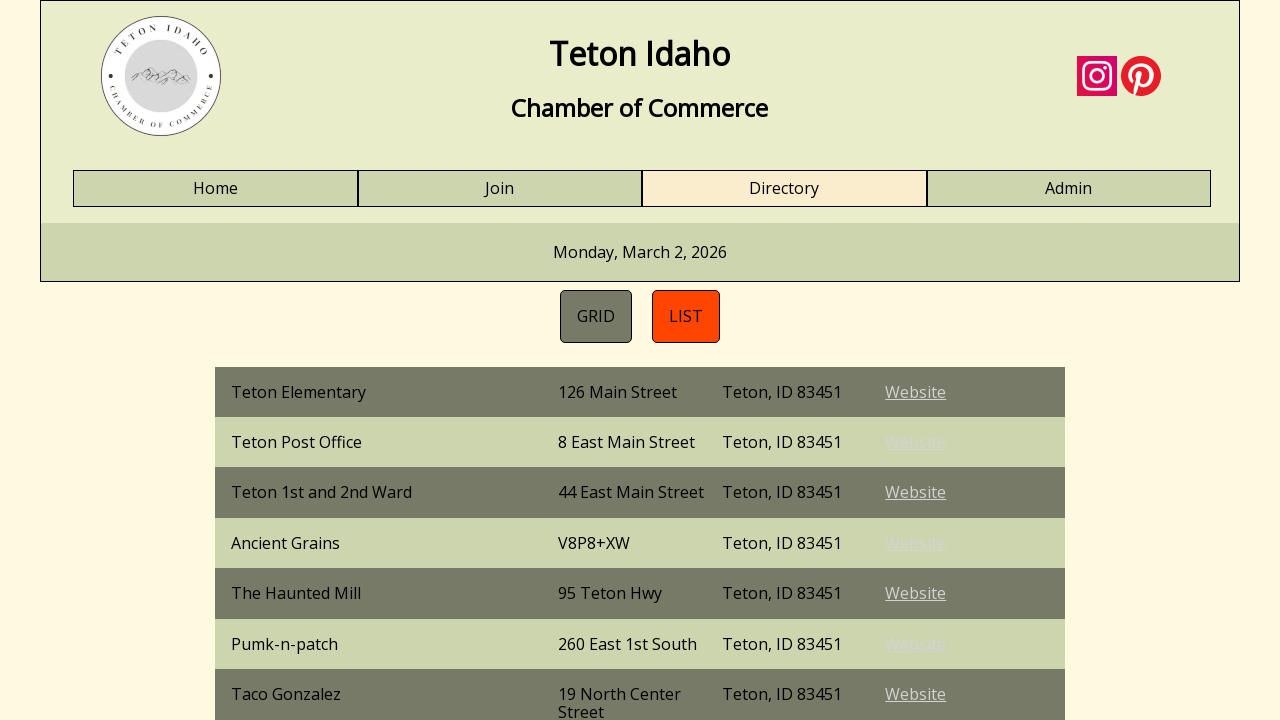

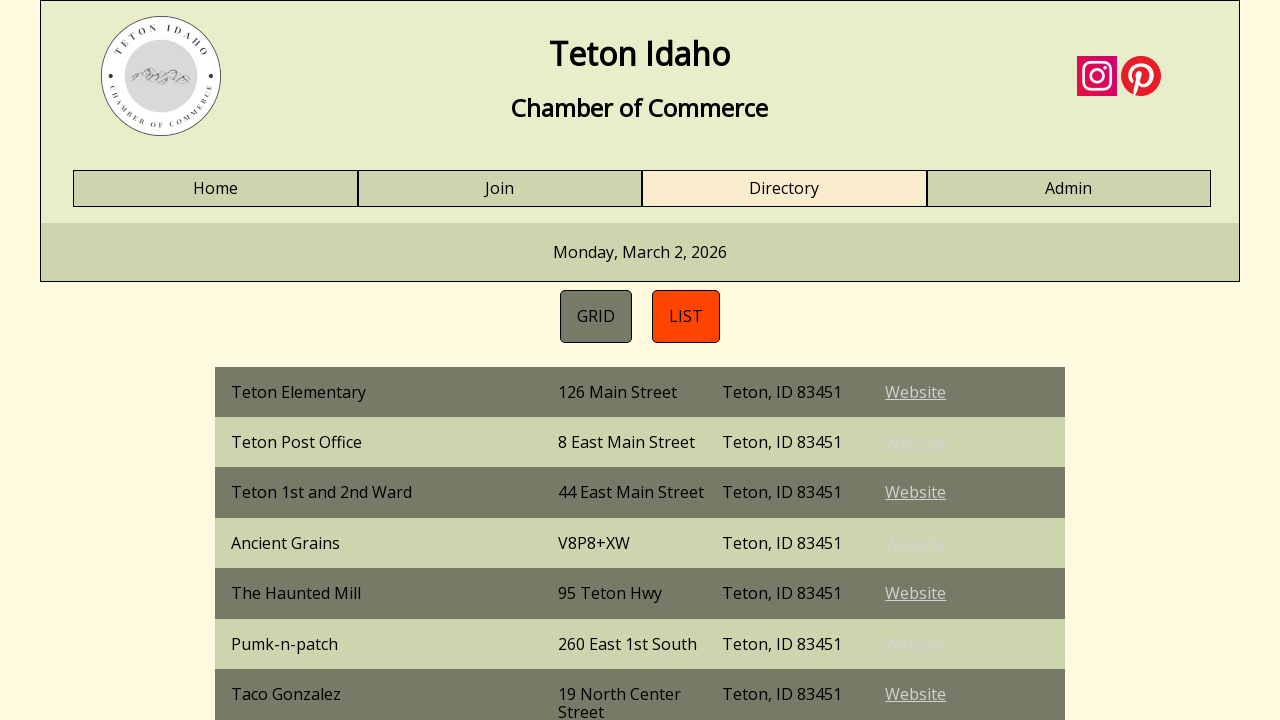